Navigates to the Bexar County True Automation property database page and waits for it to load.

Starting URL: https://bexar.trueautomation.com/clientdb/?cid=110

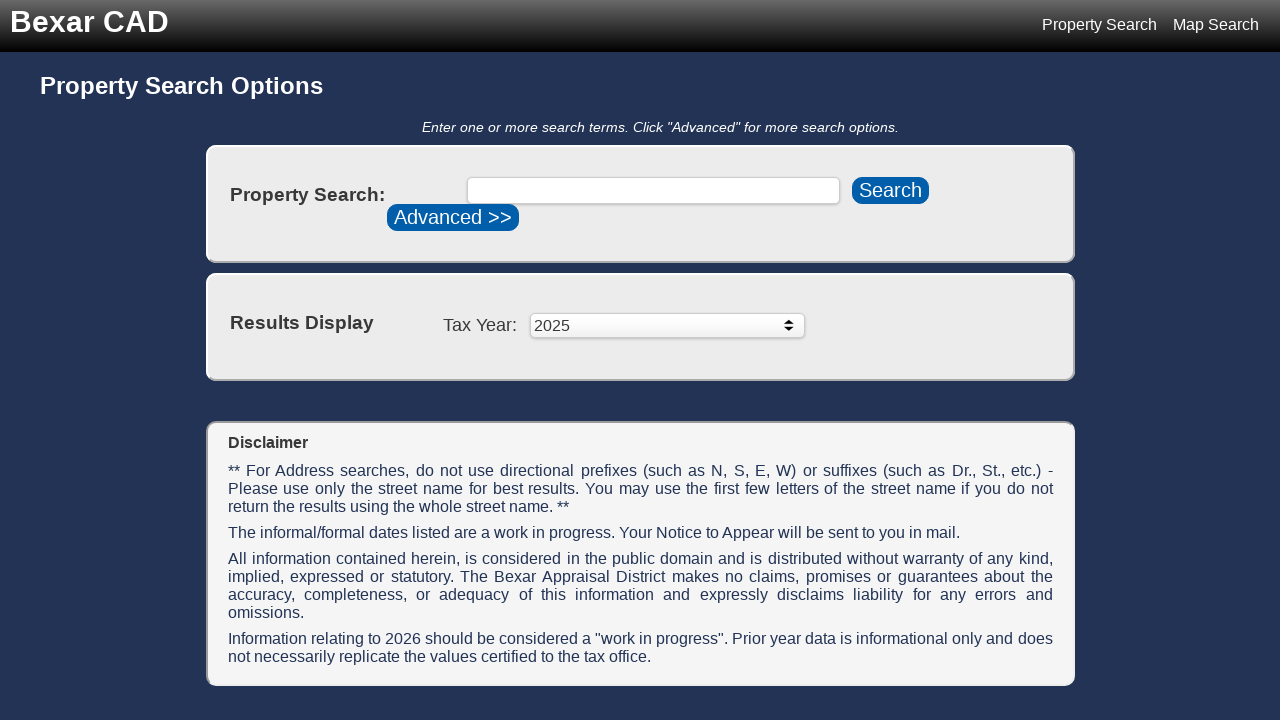

Navigated to Bexar County True Automation property database page
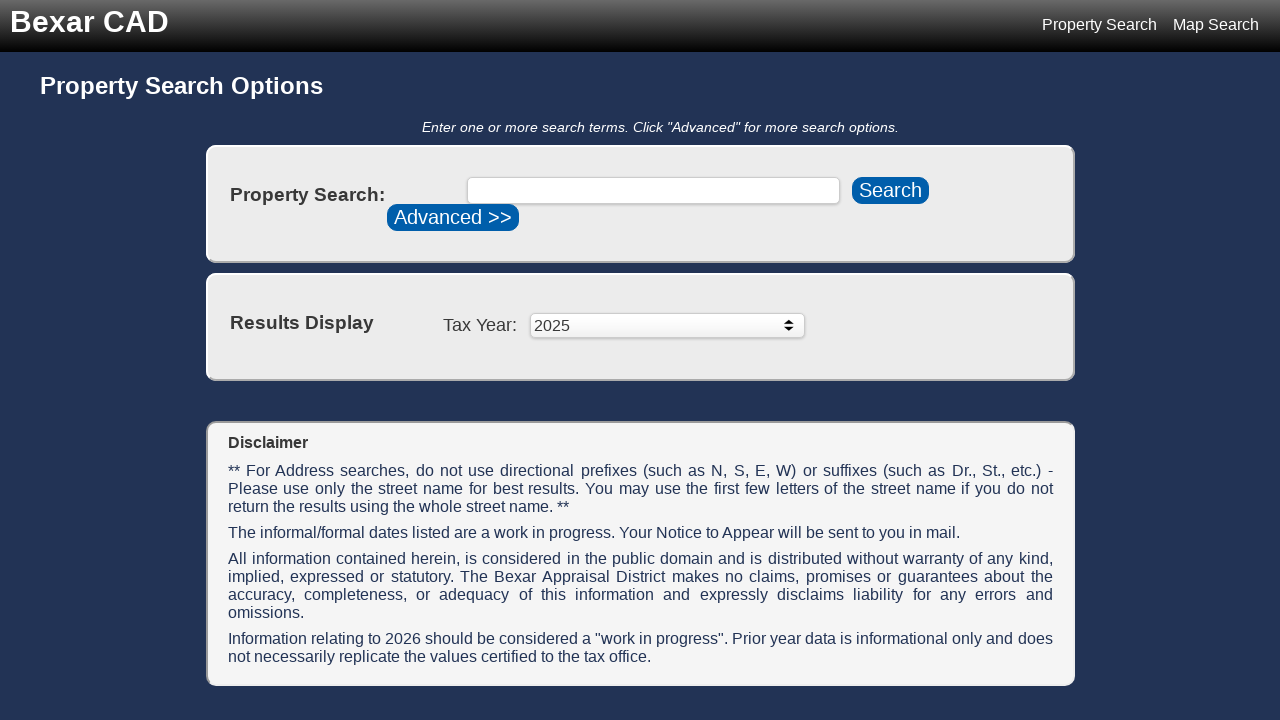

Page fully loaded (networkidle state reached)
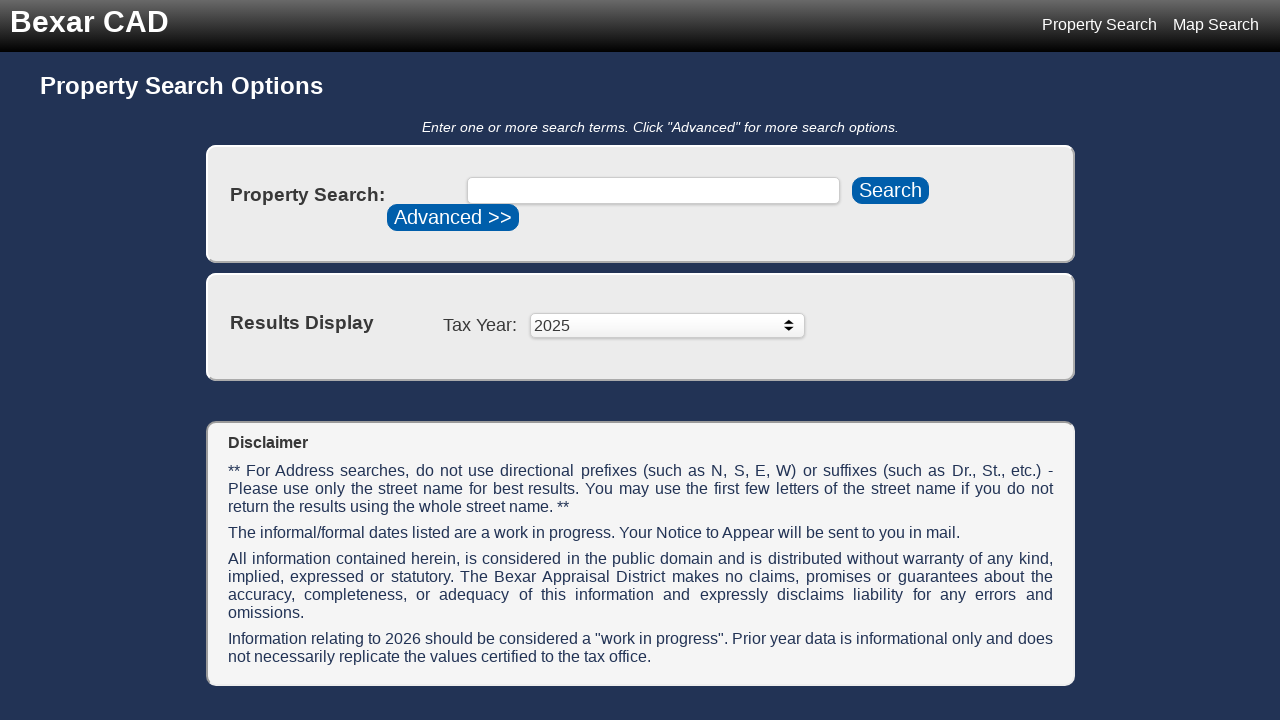

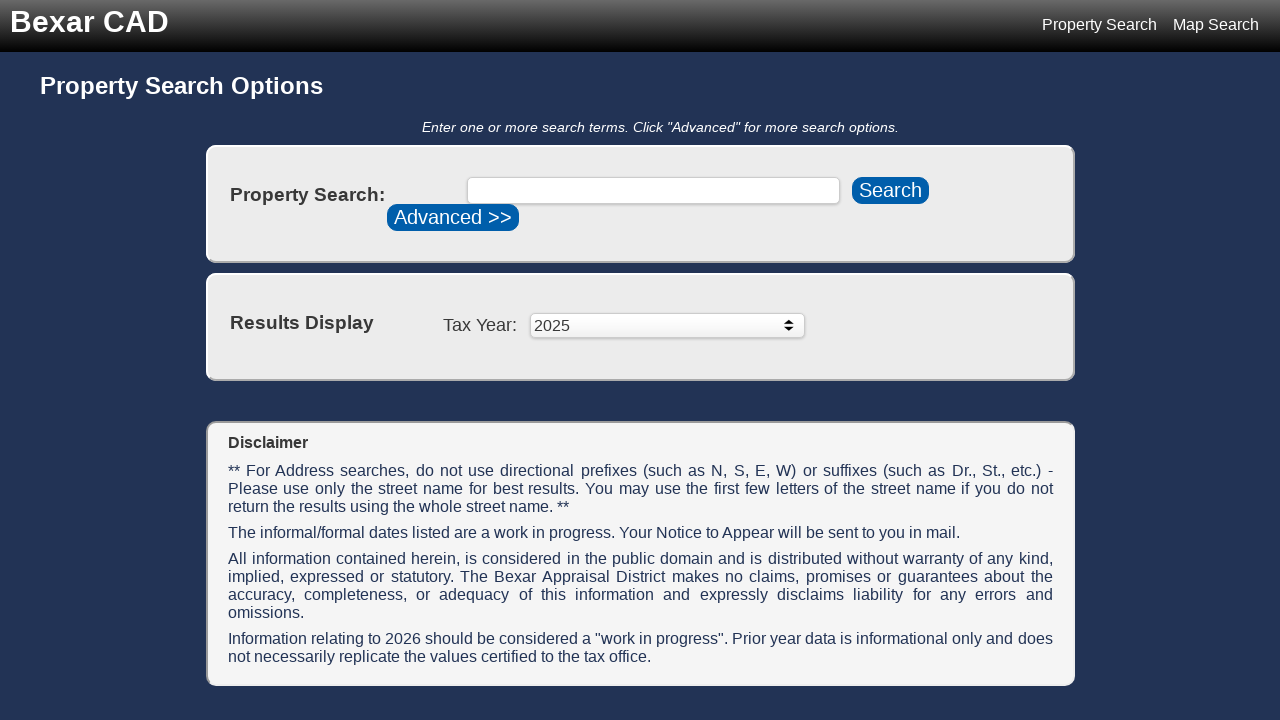